Tests the DemoQA text box form by filling in user name, email, current address, and permanent address fields, then submitting the form and verifying the output contains the submitted name.

Starting URL: https://demoqa.com/text-box

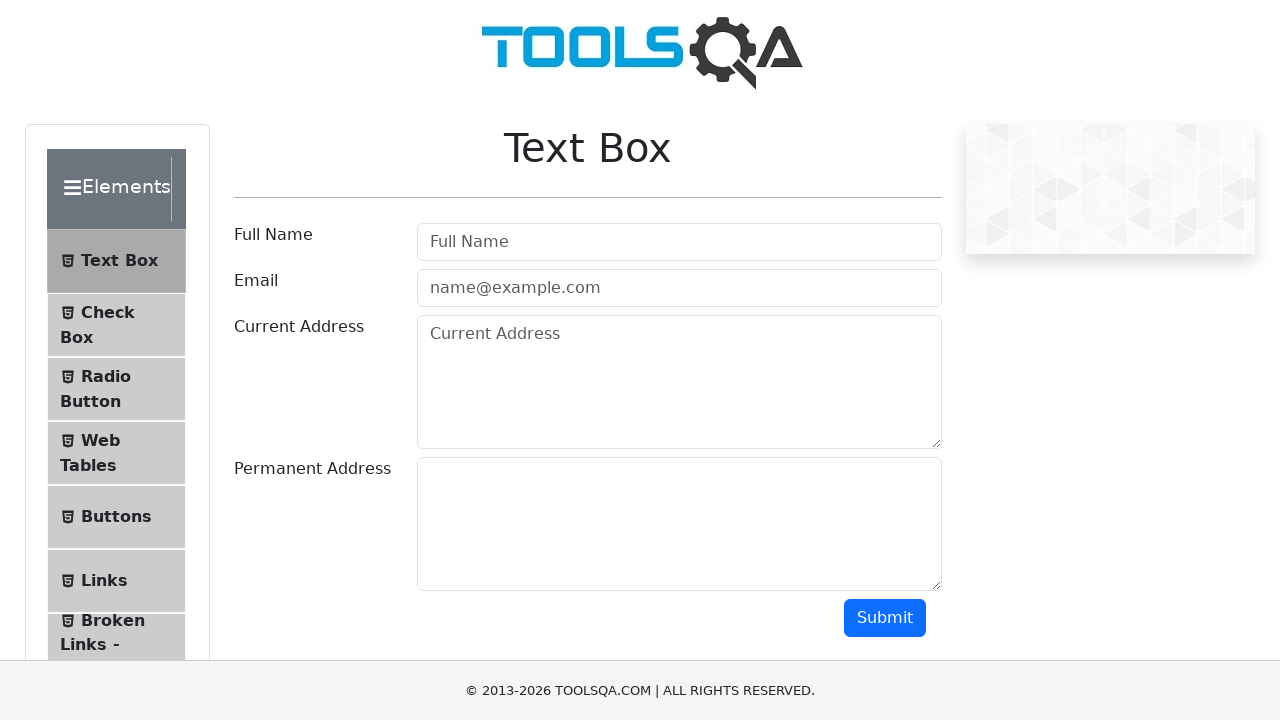

Filled userName field with 'Pramod' on #userName
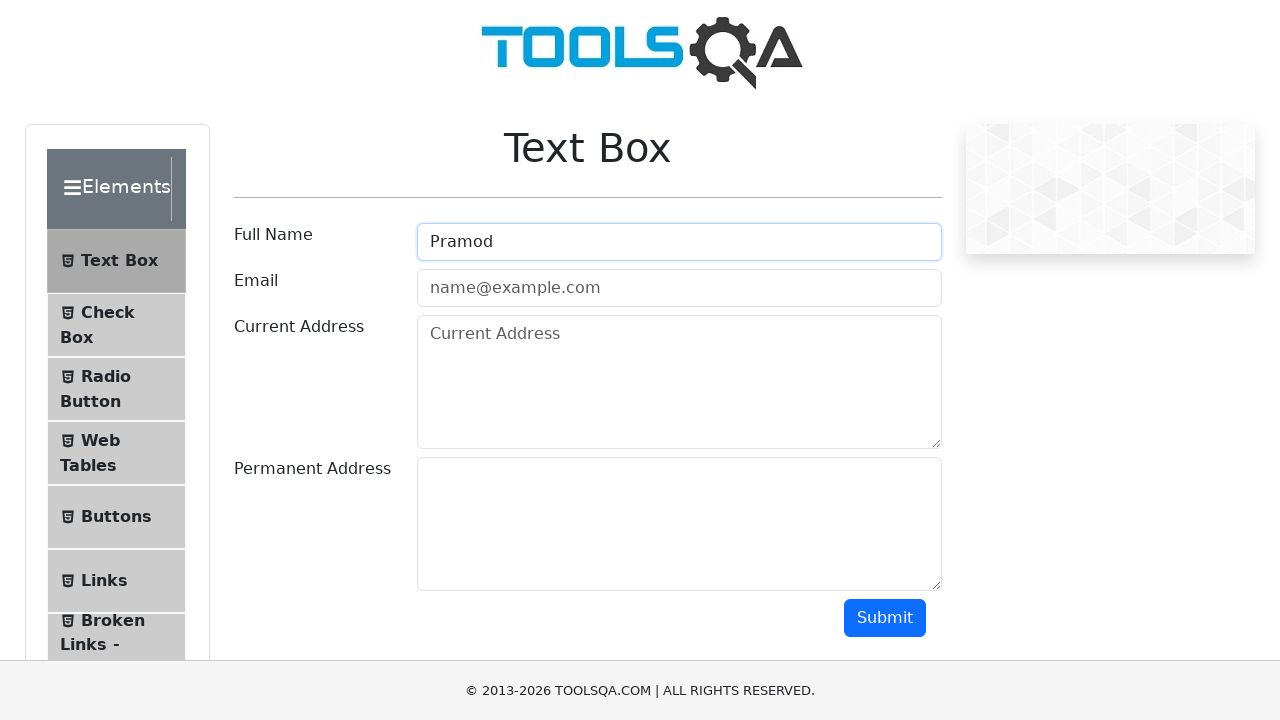

Filled userEmail field with 'pramod@example.com' on #userEmail
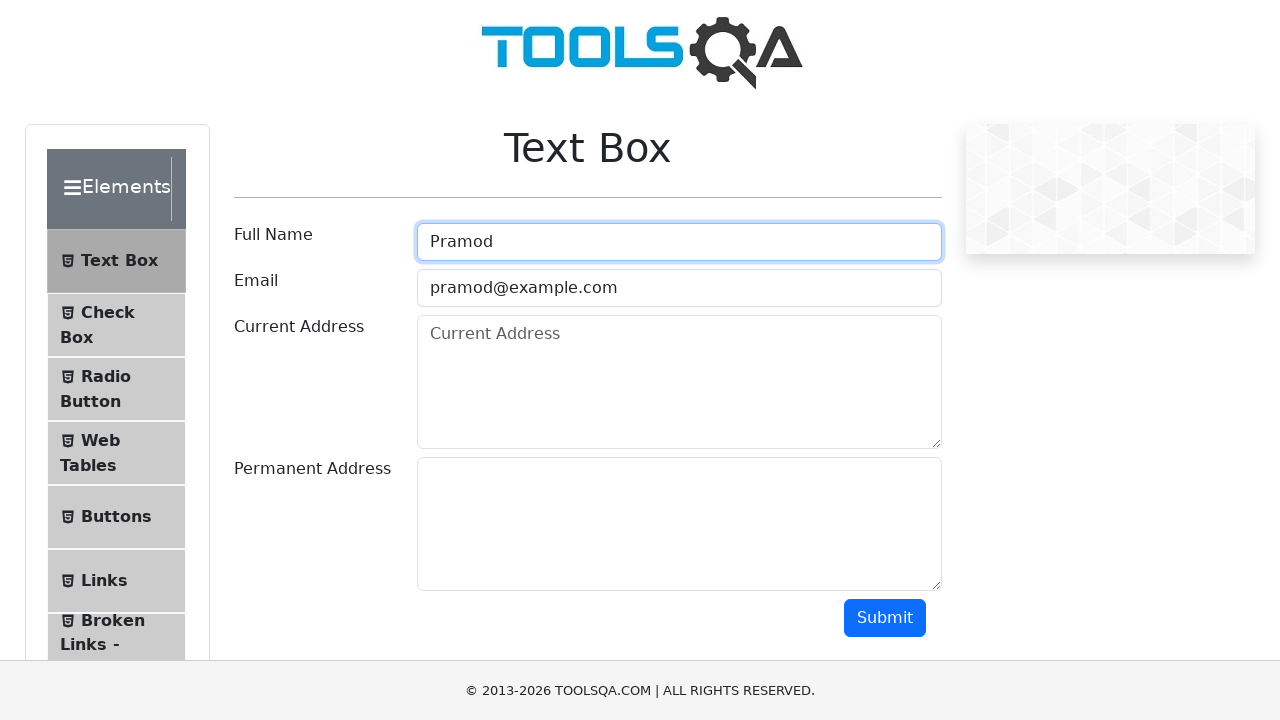

Filled currentAddress field with 'Pune, India' on #currentAddress
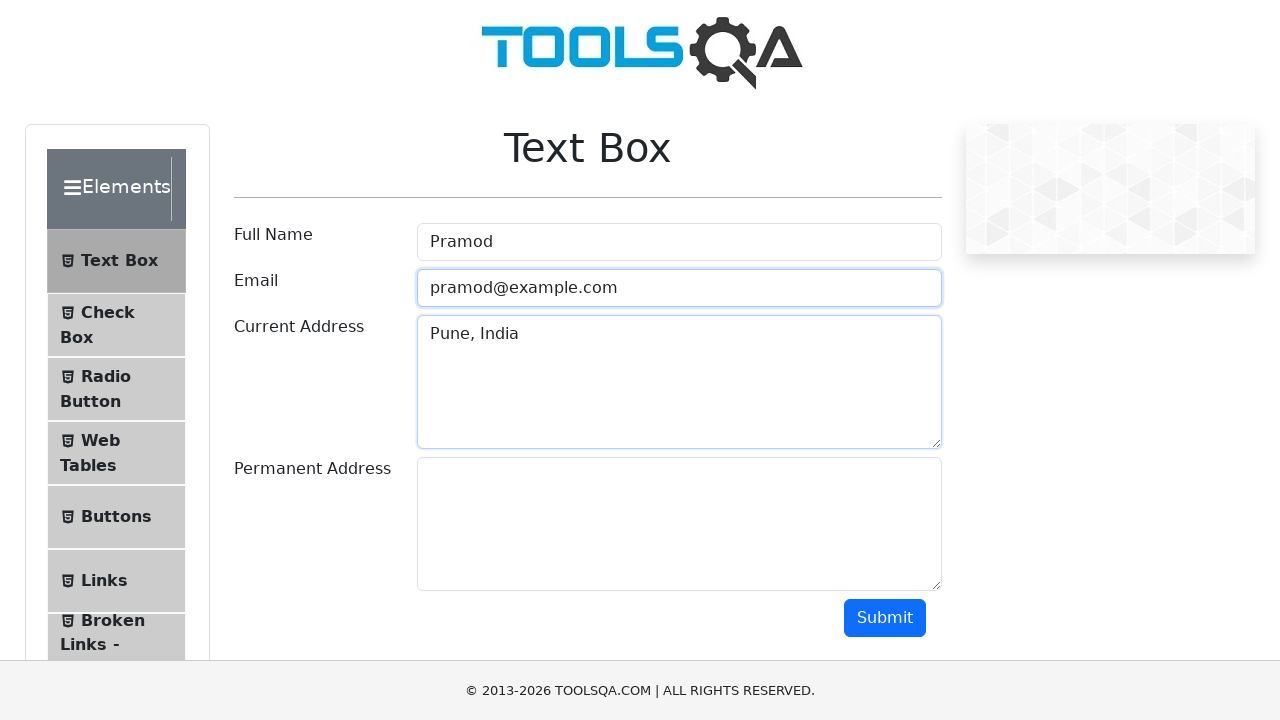

Filled permanentAddress field with 'Pune, India' on #permanentAddress
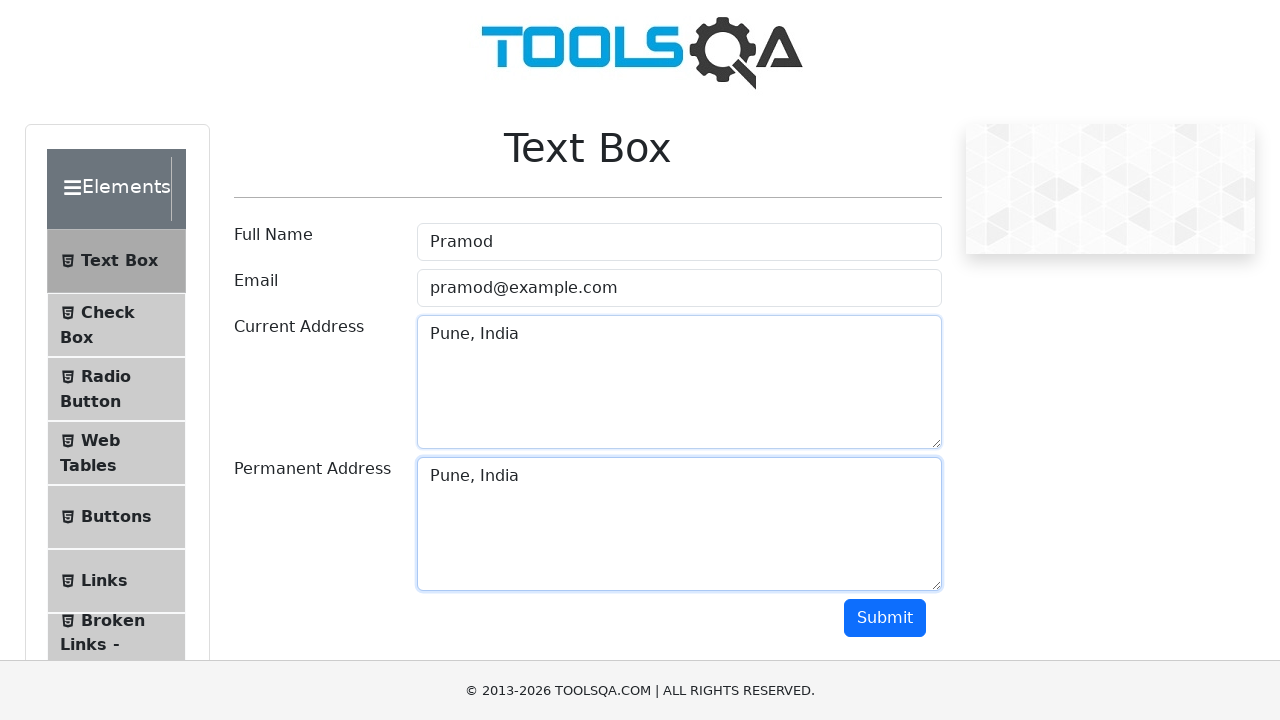

Submit button is visible and ready
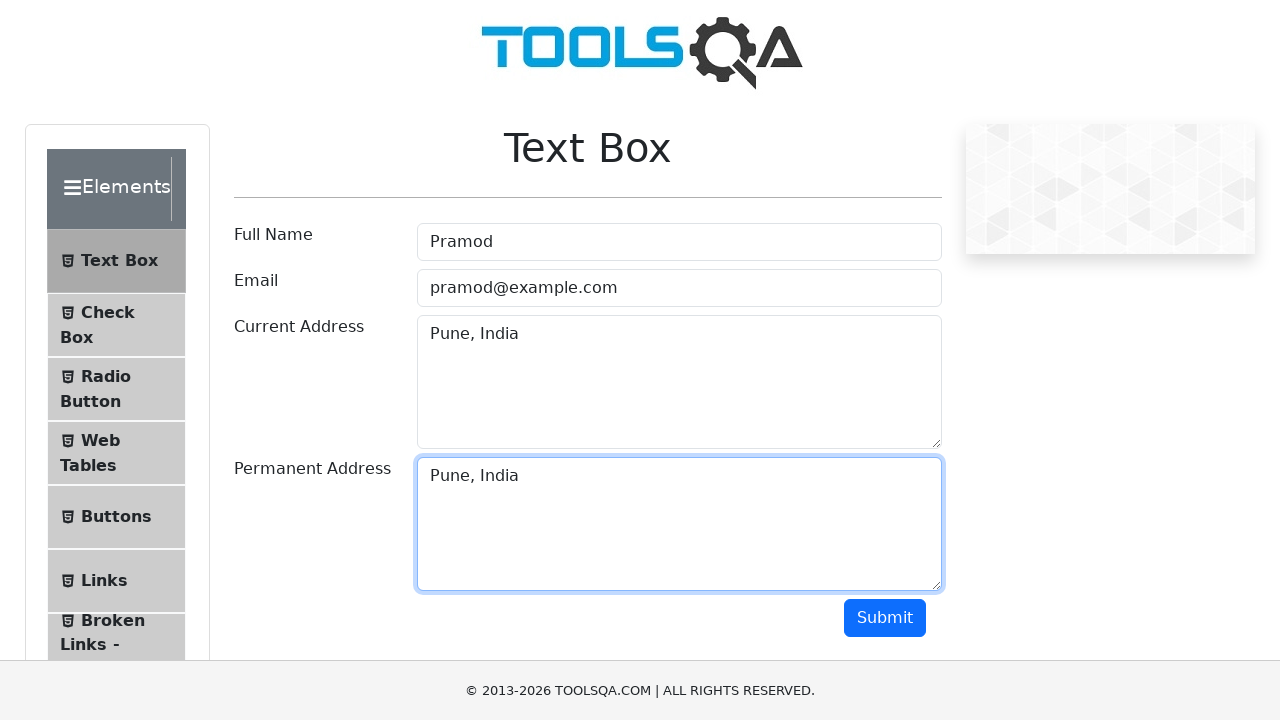

Clicked submit button to submit the form at (885, 618) on #submit
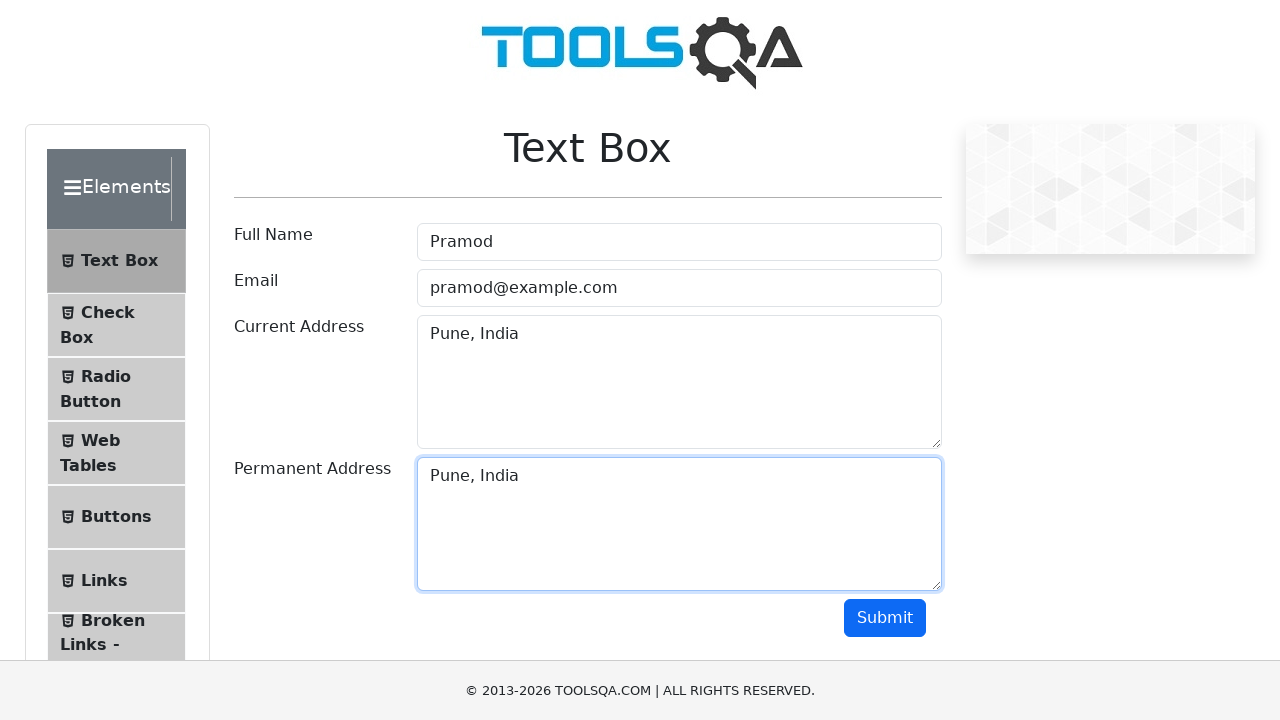

Output section loaded with submitted data
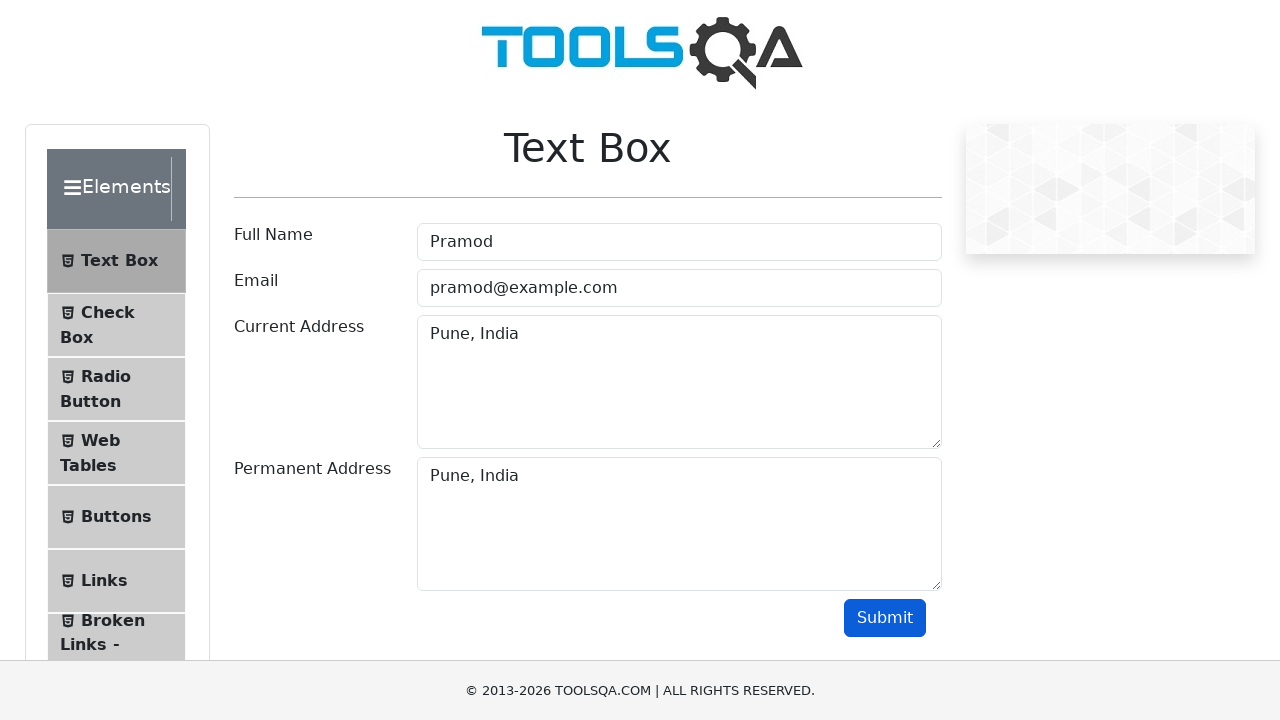

Retrieved name output text: Name:Pramod
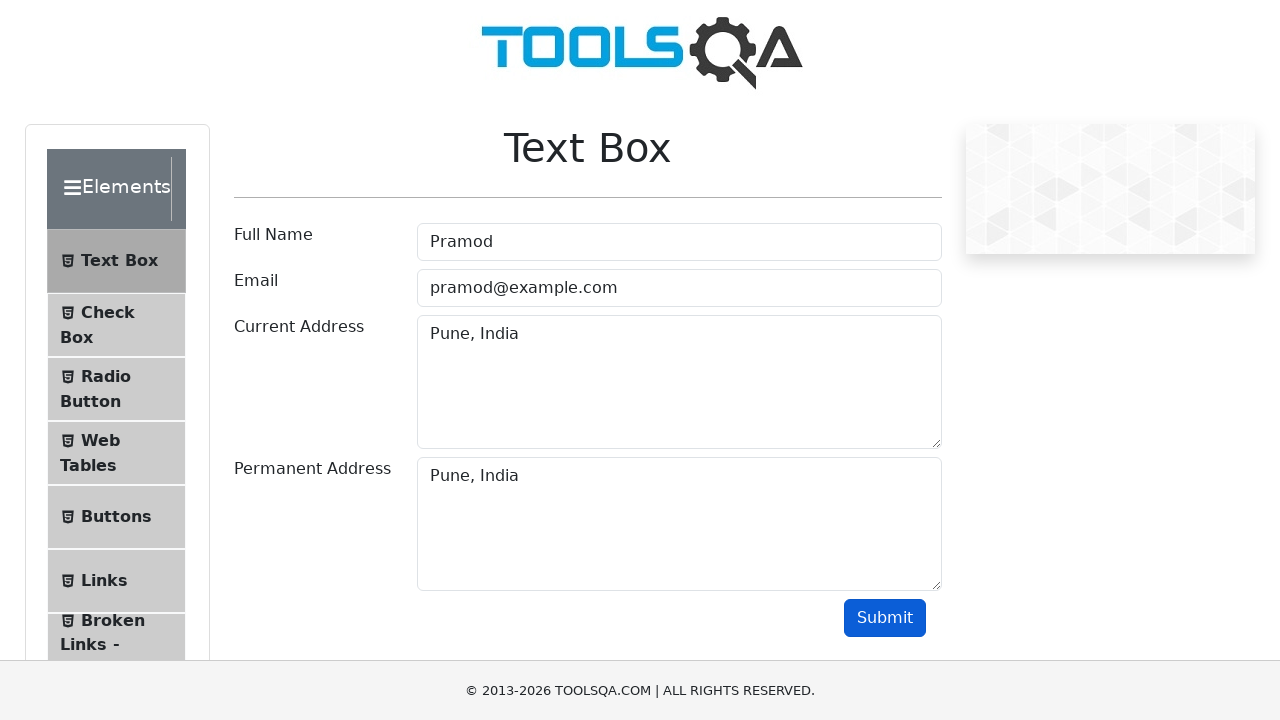

Verified that submitted name 'Pramod' is present in output
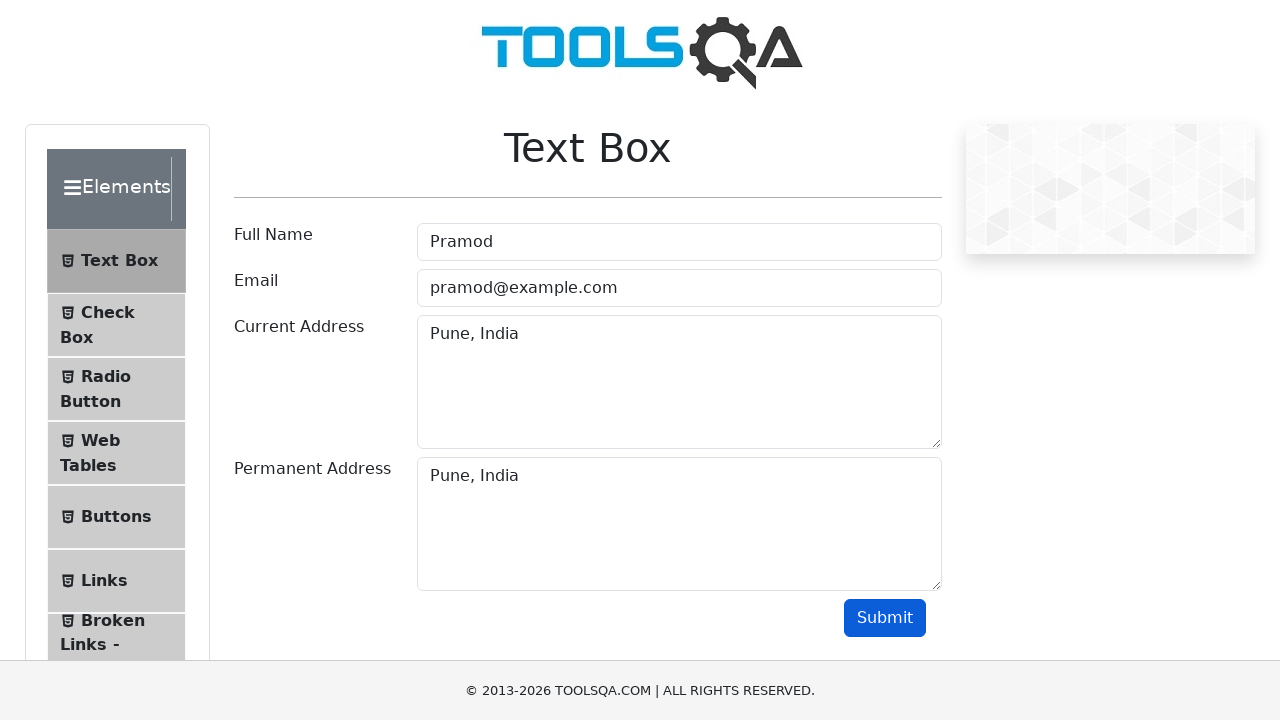

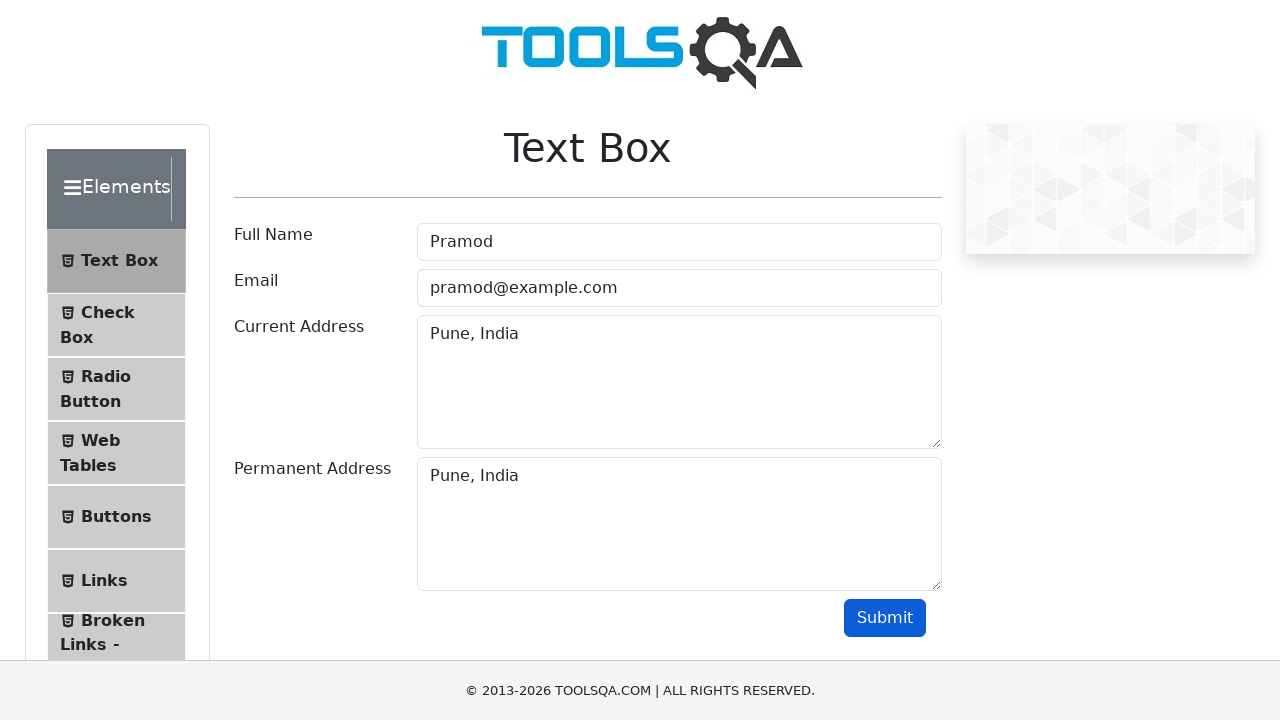